Tests basic navigation by visiting three different websites sequentially: testotomasyonu.com, wisequarter.com, and youtube.com

Starting URL: https://www.testotomasyonu.com

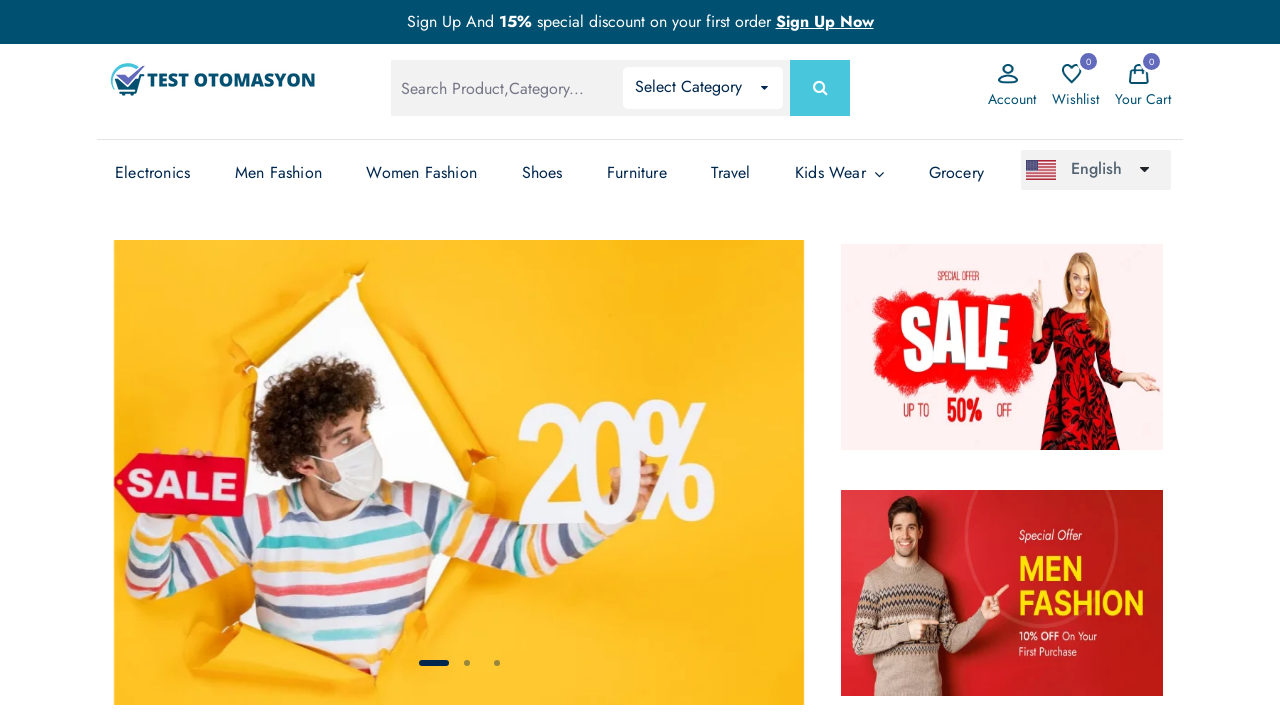

Navigated to wisequarter.com
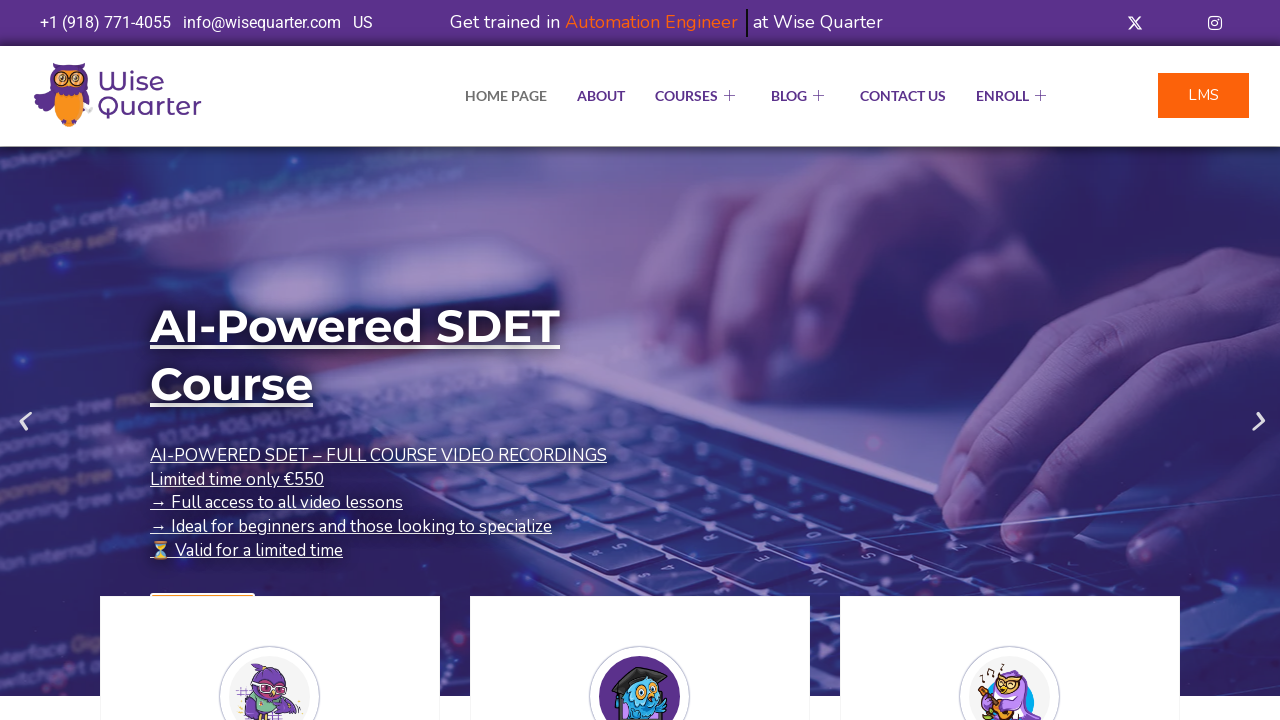

Navigated to youtube.com
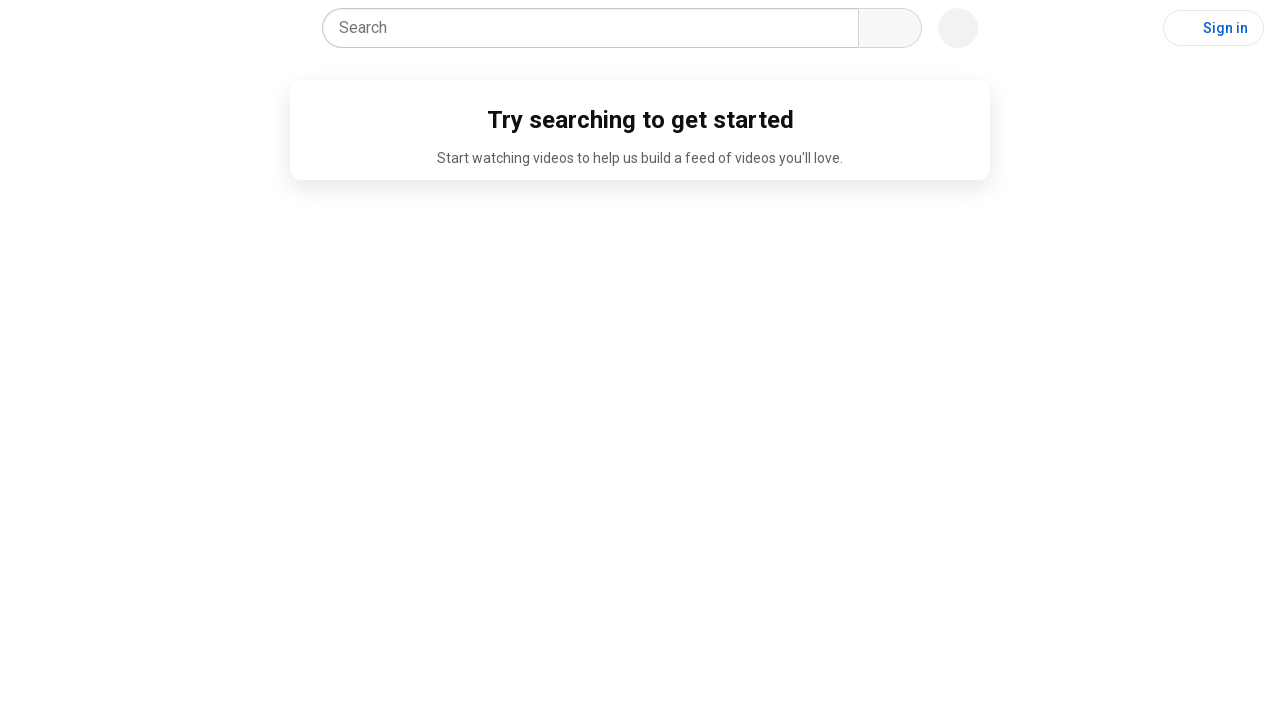

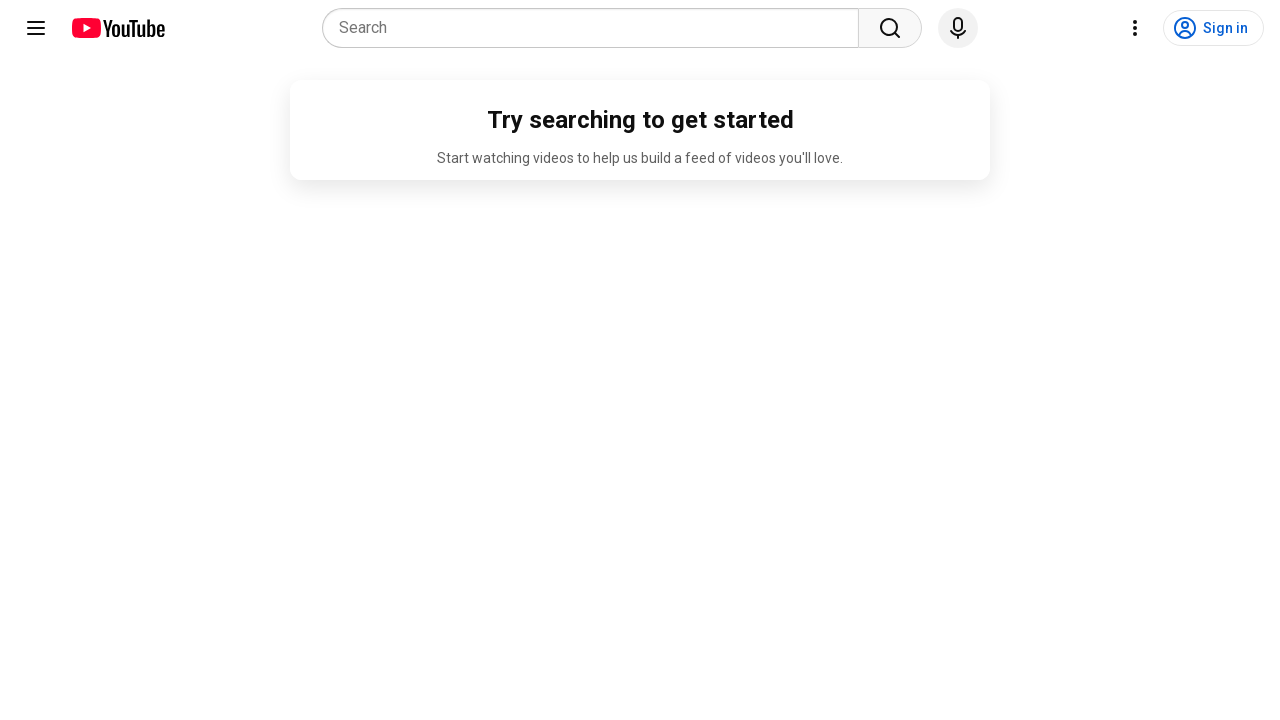